Tests e-commerce search functionality by typing 'ca' in the search bar, then iterating through the filtered products to find 'Cashews' and adding it to the cart.

Starting URL: https://rahulshettyacademy.com/seleniumPractise/#/

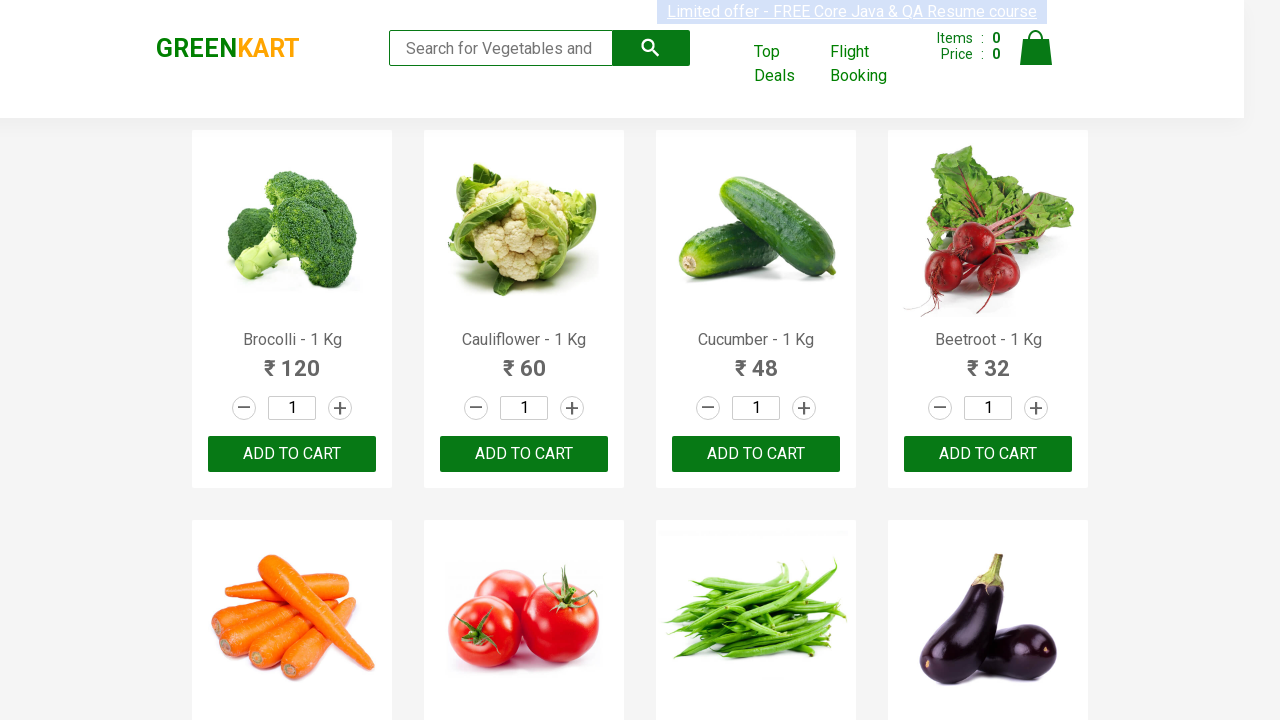

Typed 'ca' in the search bar to filter products on .search-keyword
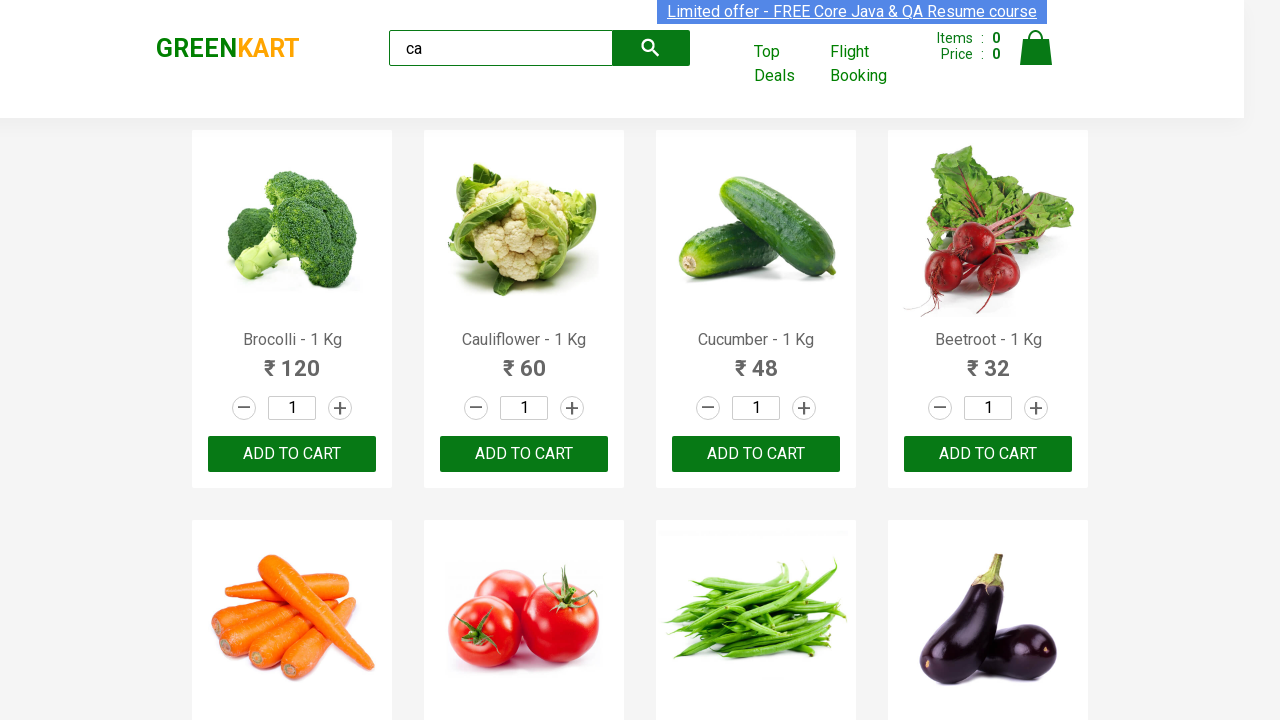

Waited for products to filter and load
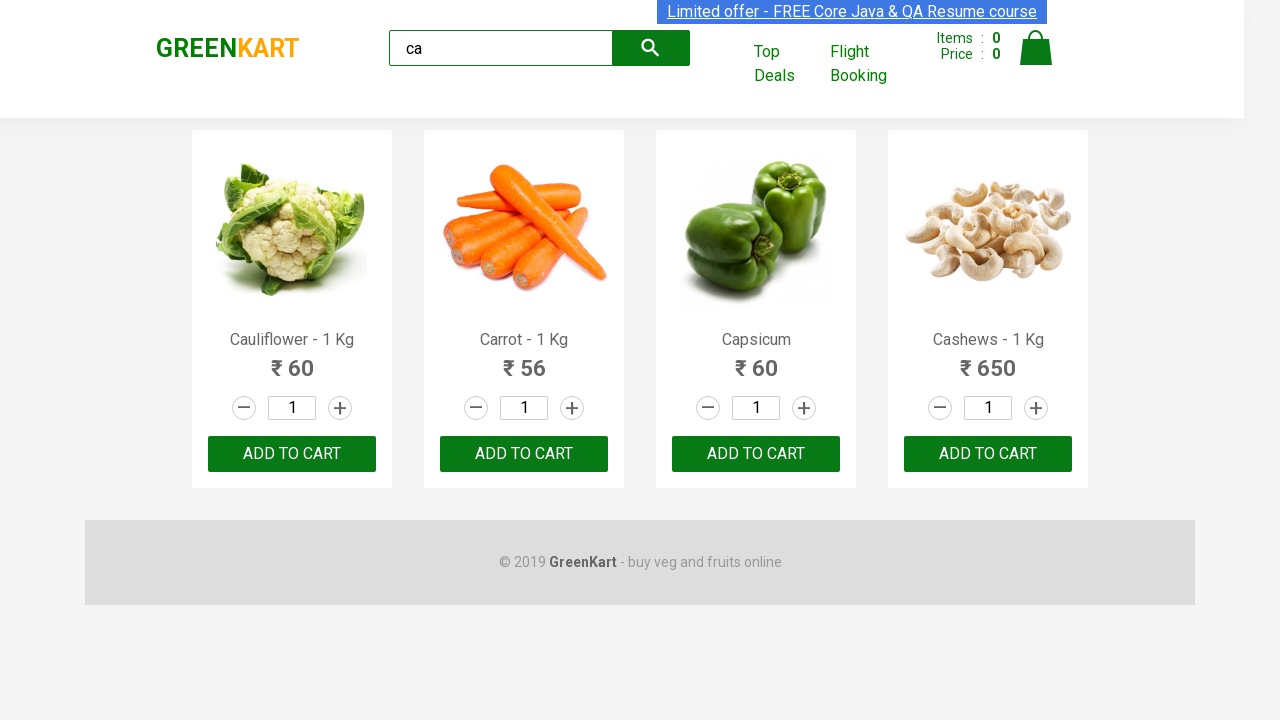

Retrieved all filtered product cards
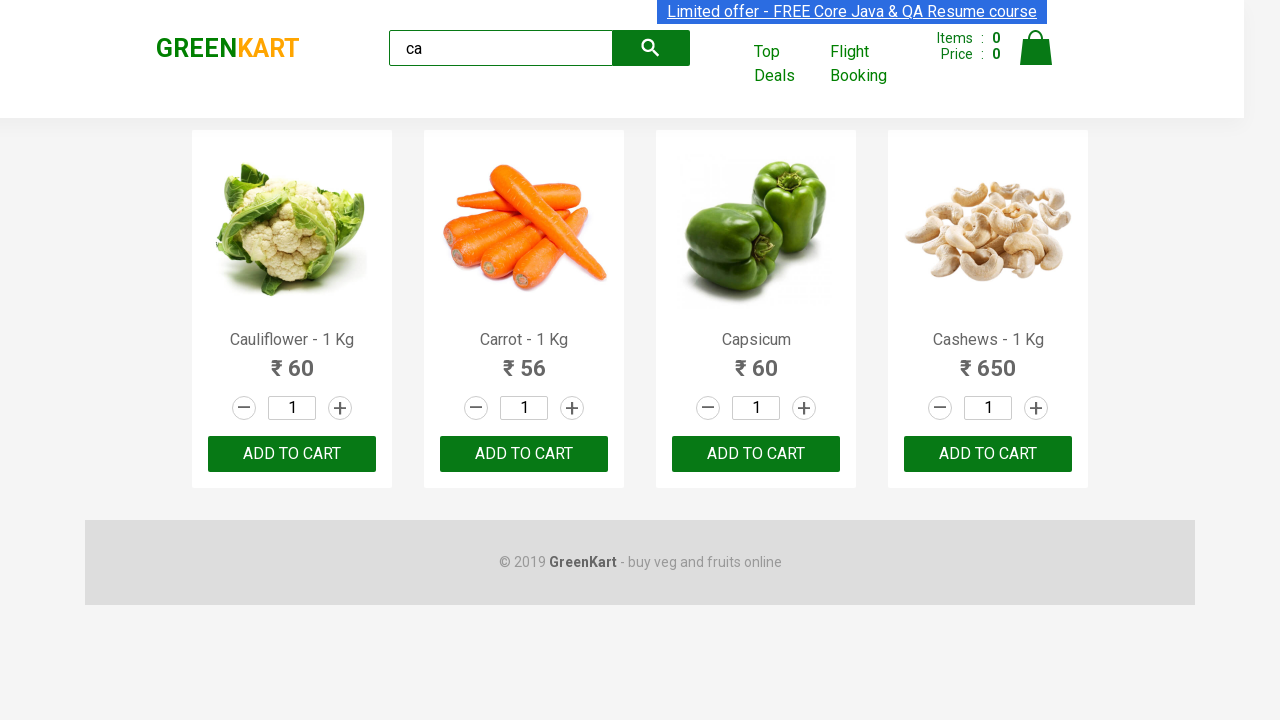

Checked product name: Cauliflower - 1 Kg
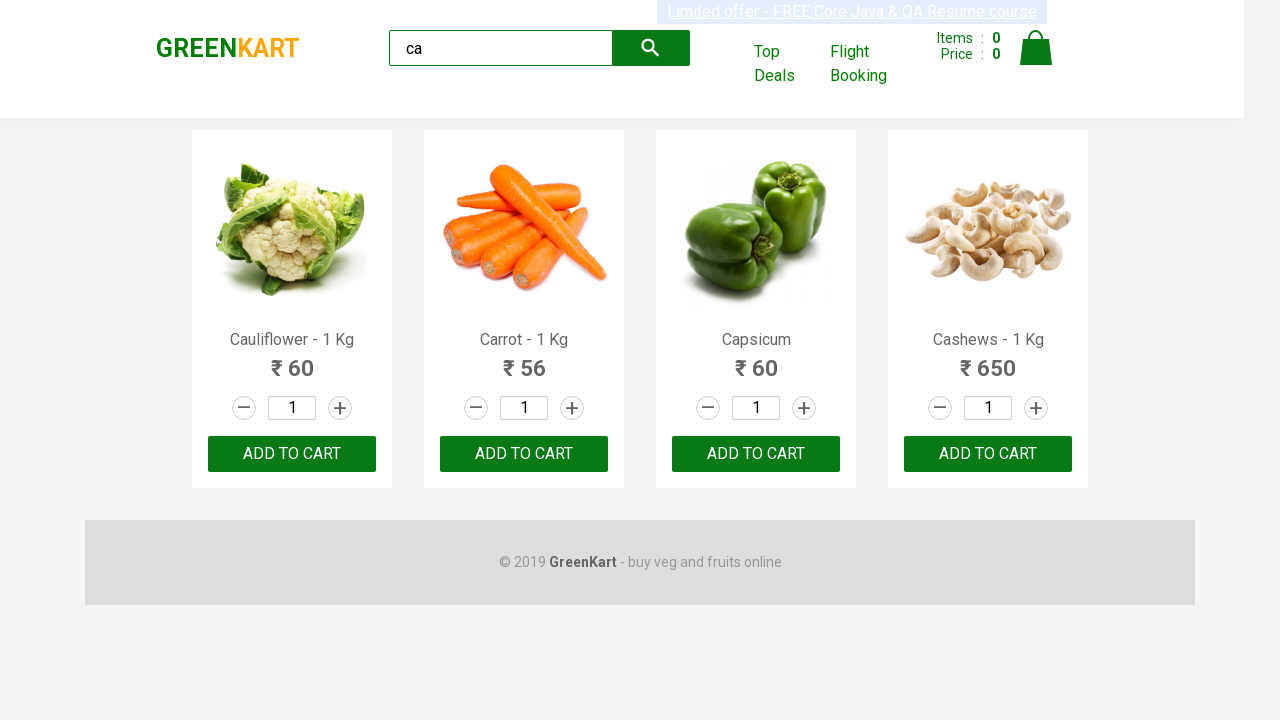

Checked product name: Carrot - 1 Kg
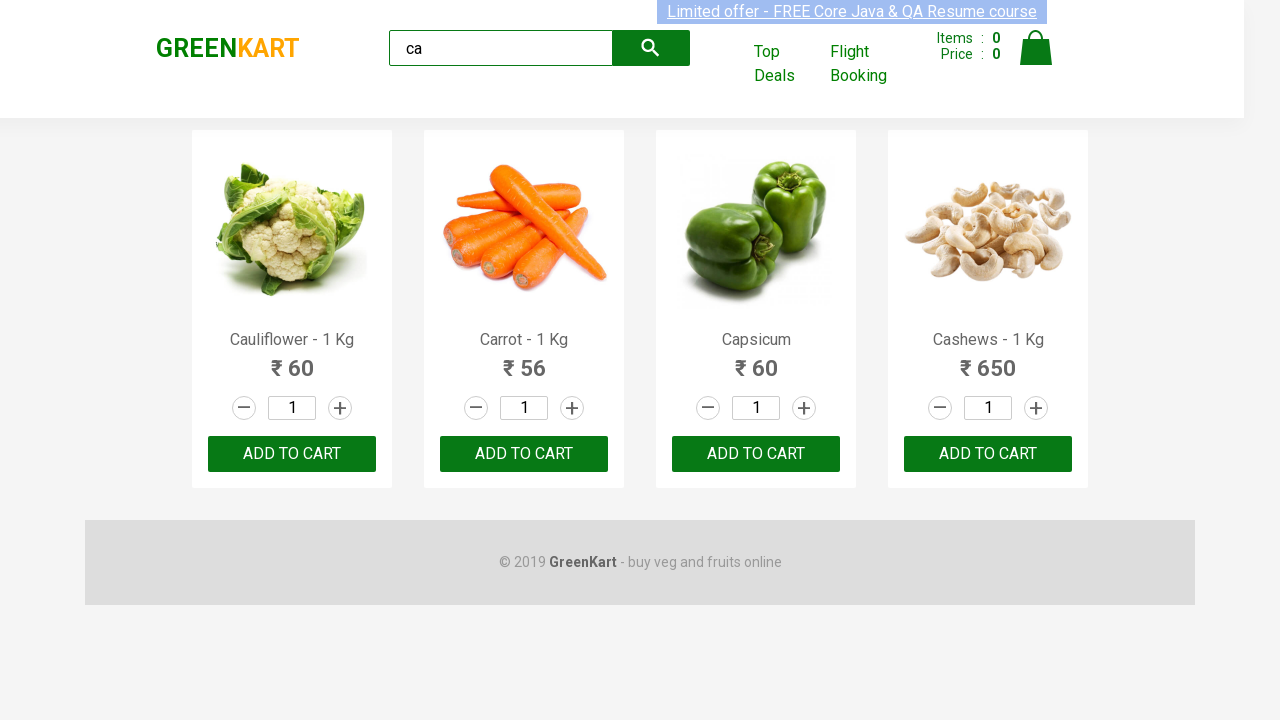

Checked product name: Capsicum
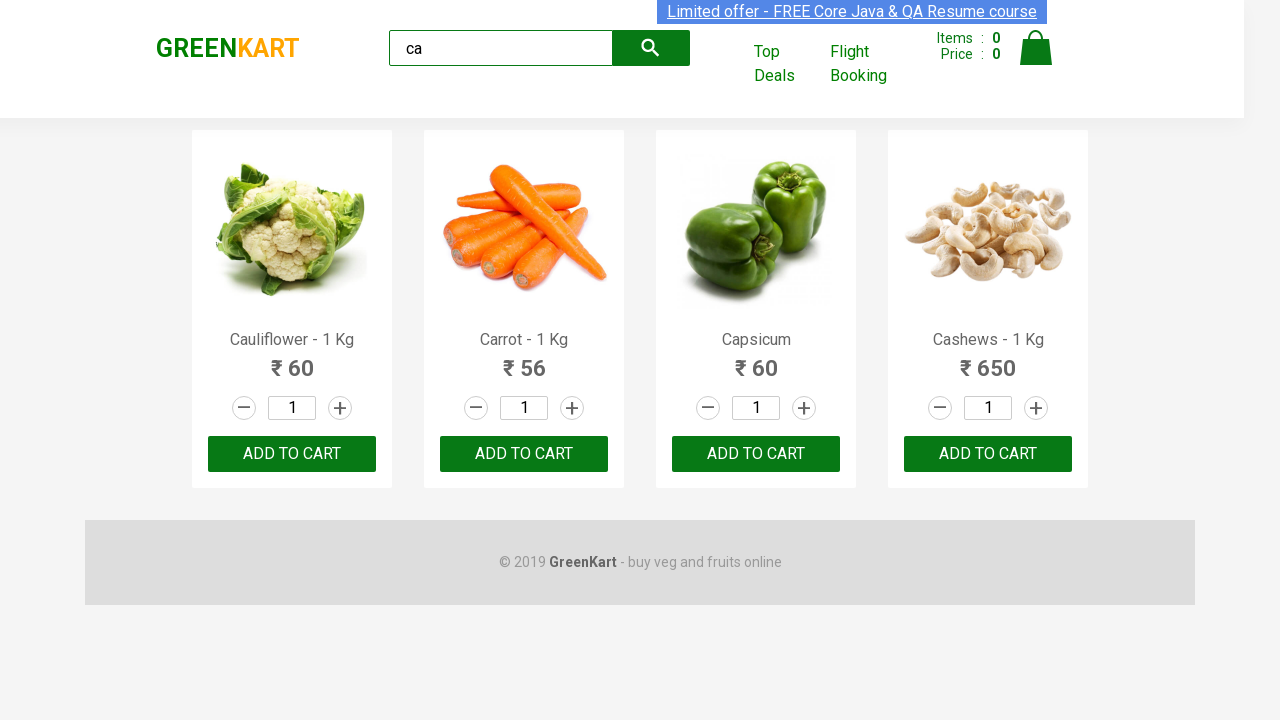

Checked product name: Cashews - 1 Kg
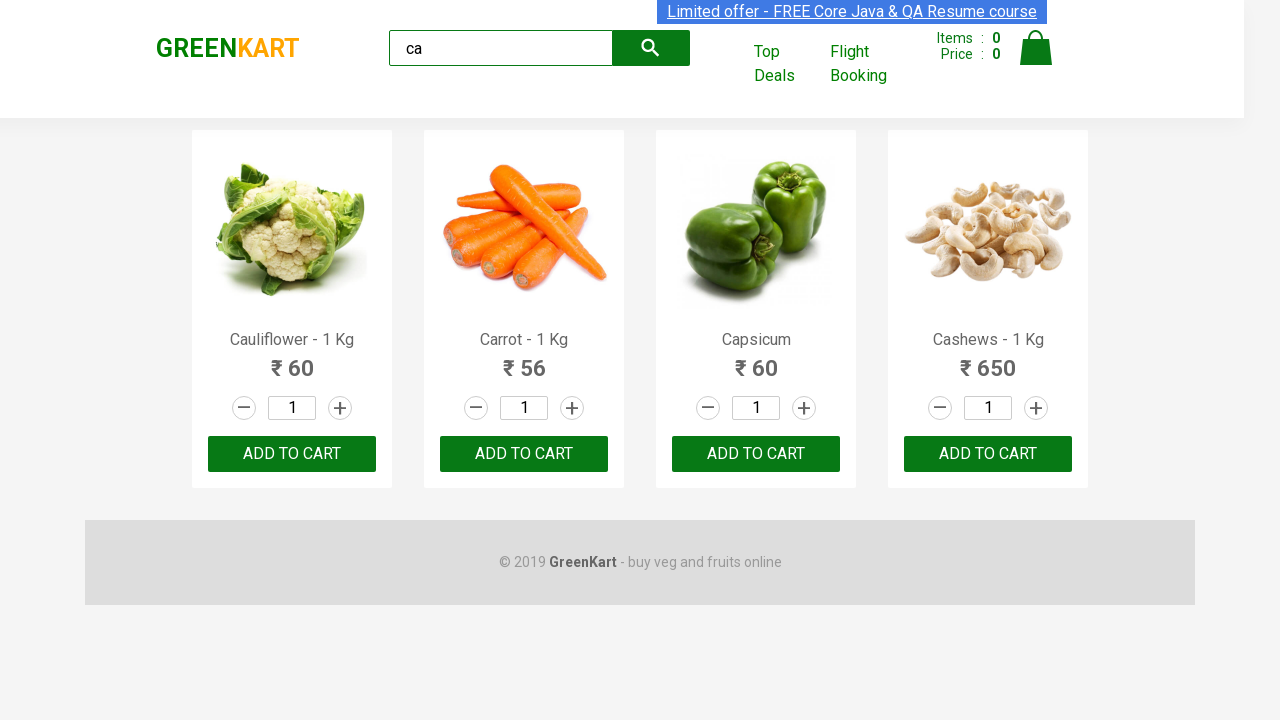

Found Cashews and clicked the add to cart button at (988, 454) on .product >> nth=3 >> button
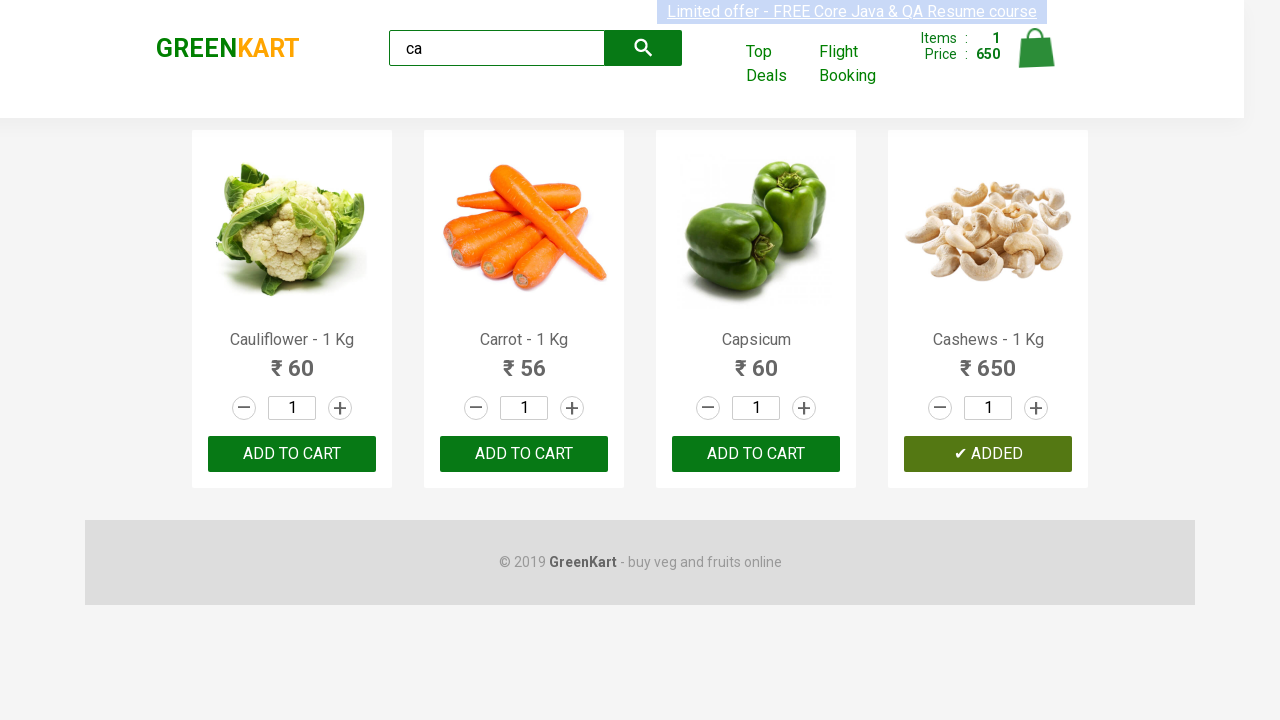

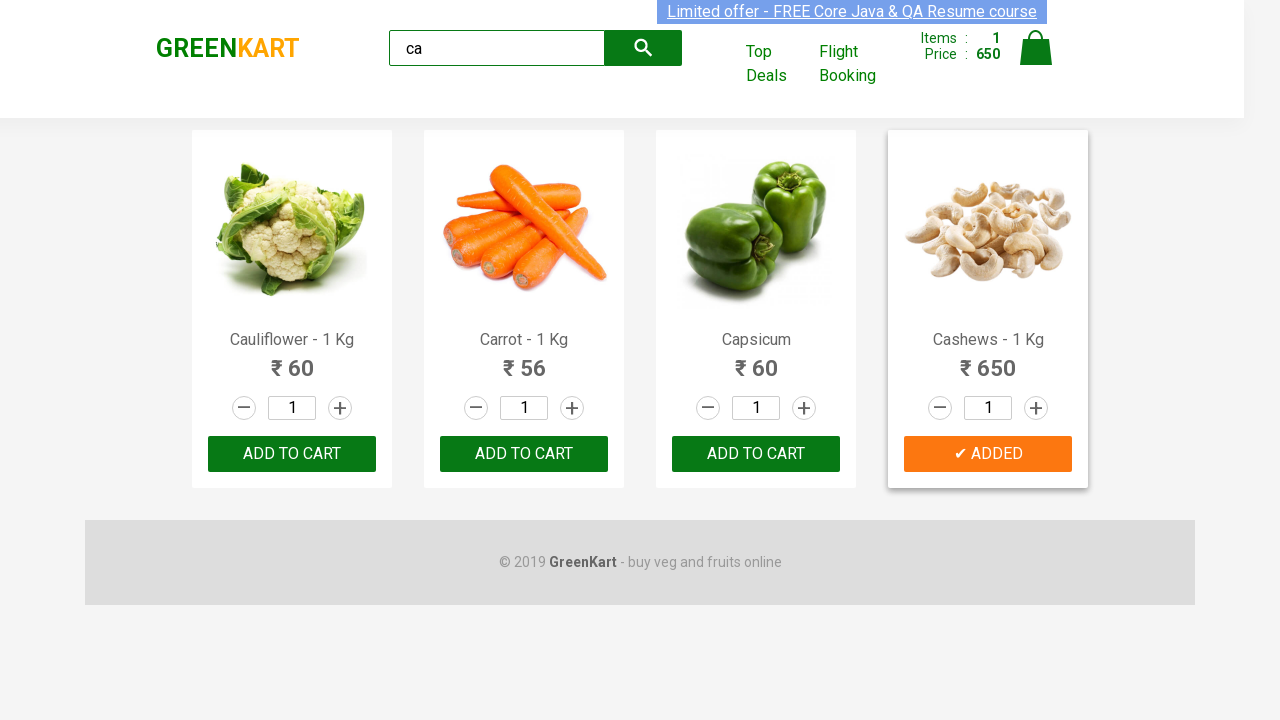